Tests an automation practice page by filling an autocomplete text field and clicking a button to open a new window

Starting URL: https://rahulshettyacademy.com/AutomationPractice/

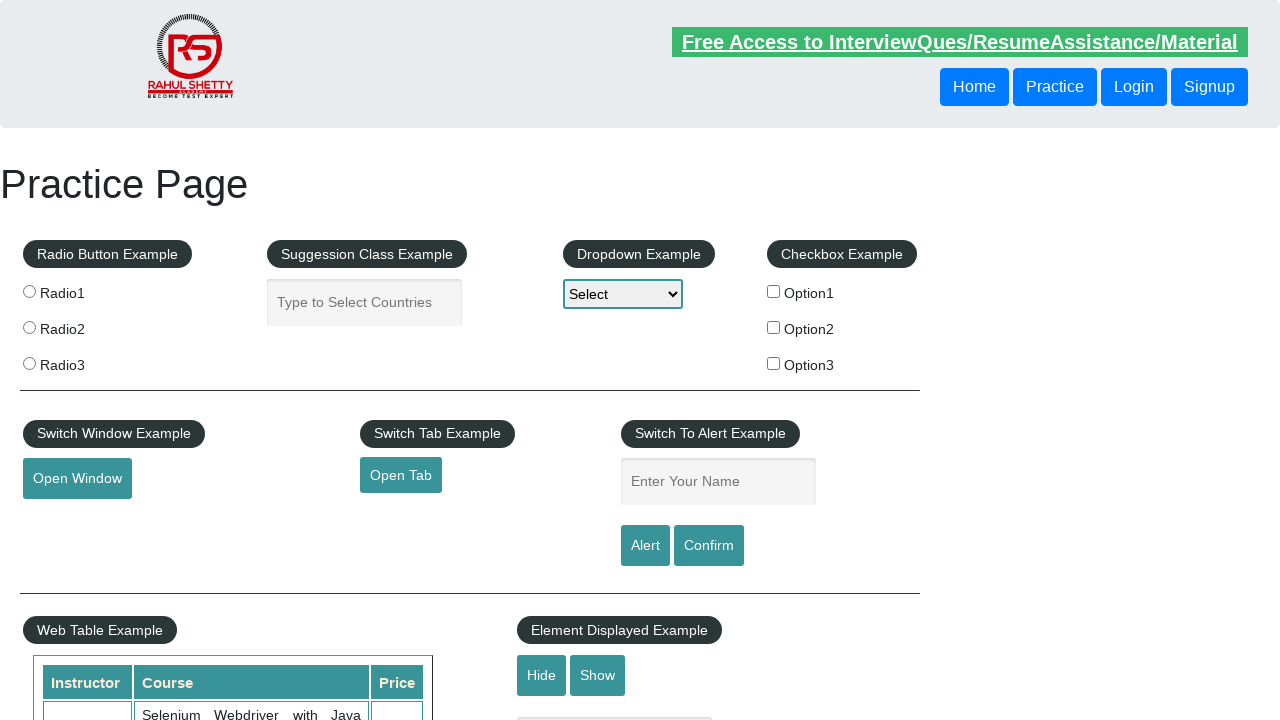

Filled autocomplete field with 'New Zealand' on #autocomplete
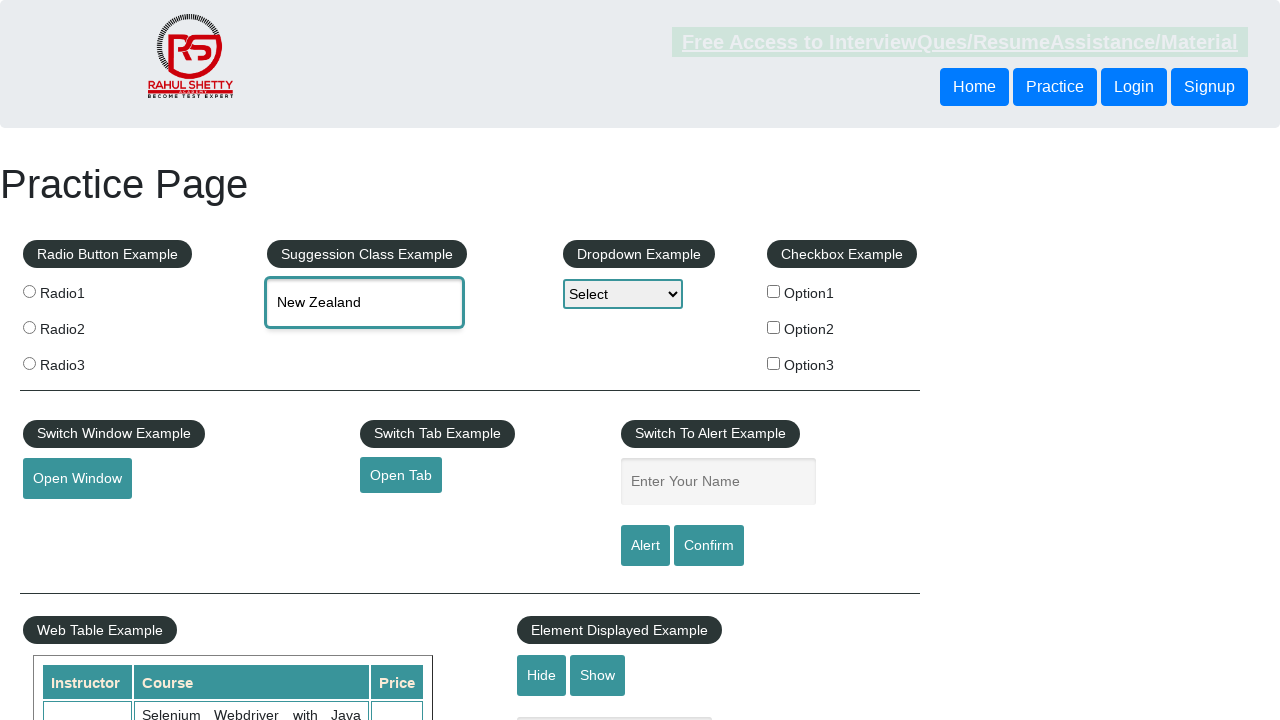

Clicked open window button at (77, 479) on #openwindow
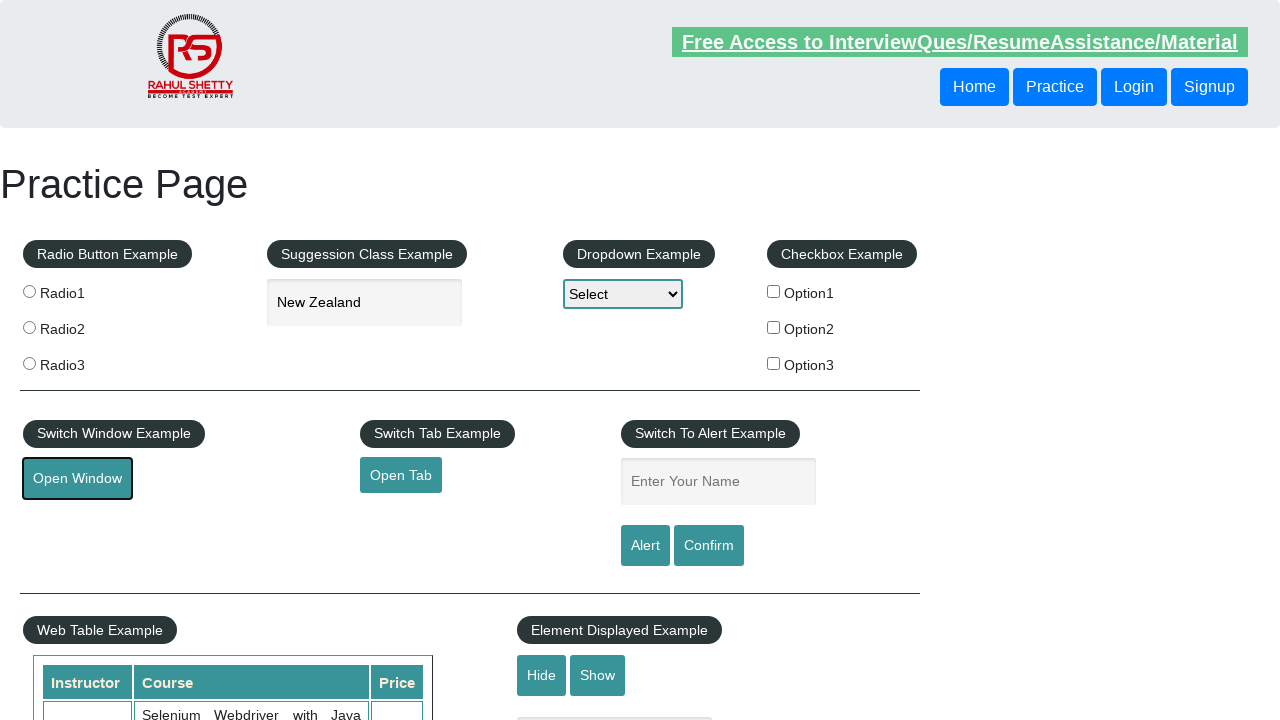

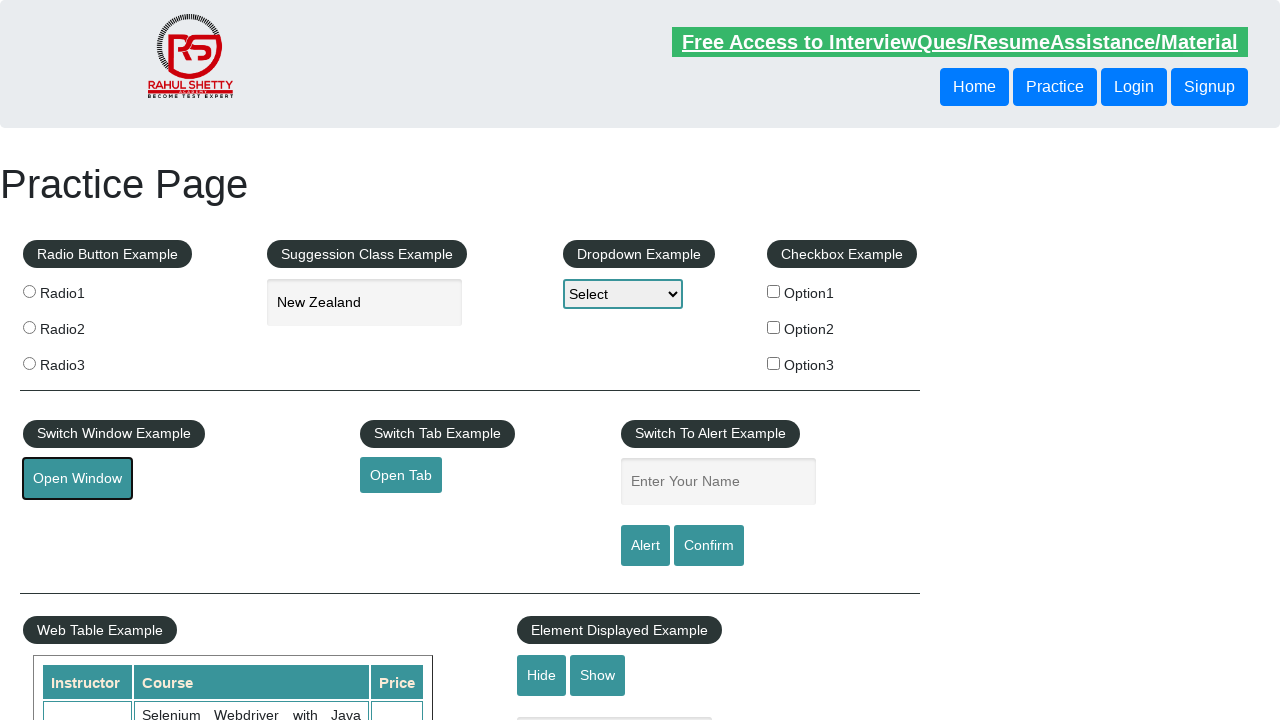